Tests keyboard key press functionality by sending space and left arrow keys to an element and verifying the displayed result text matches the expected key press.

Starting URL: https://the-internet.herokuapp.com/key_presses

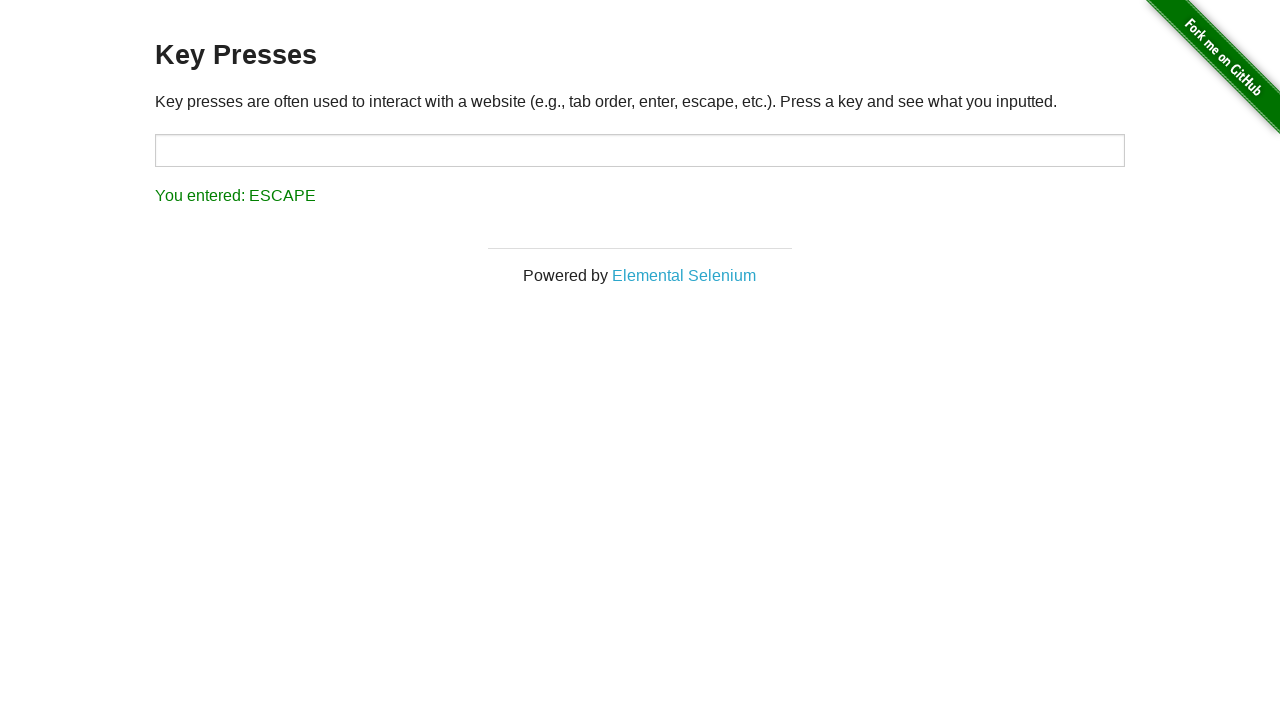

Navigated to key presses test page
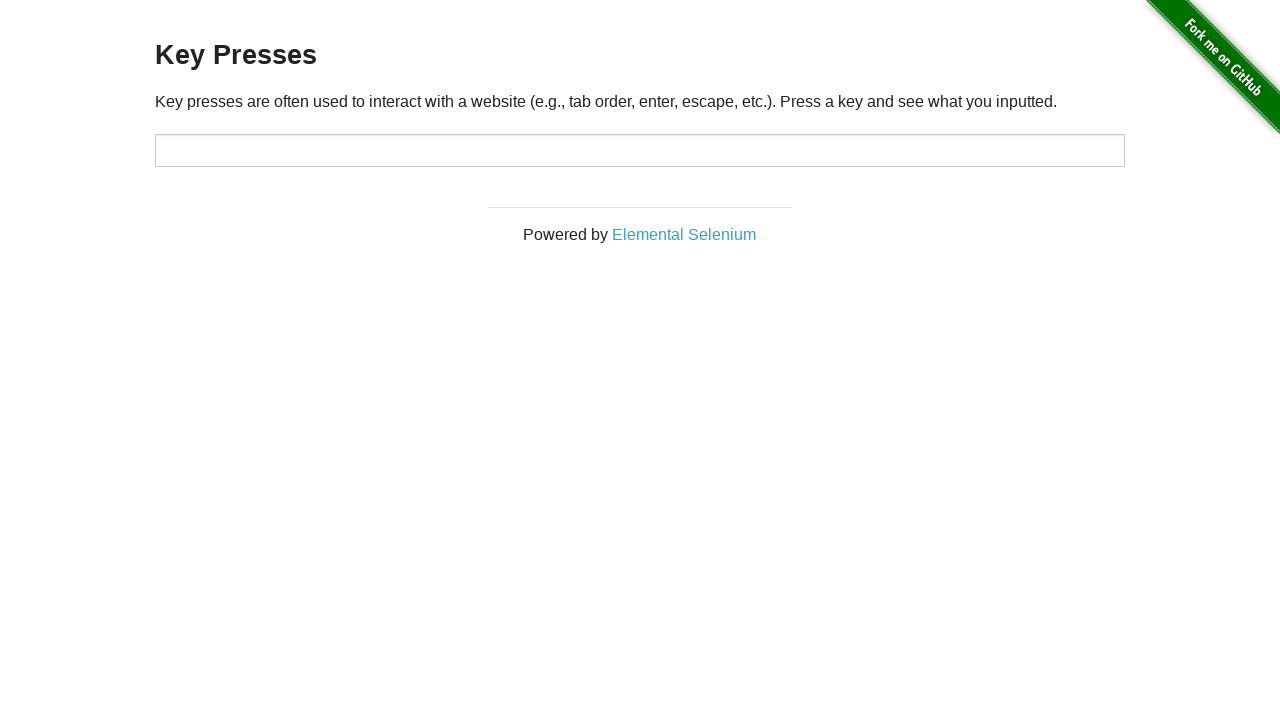

Pressed Space key on target element on #target
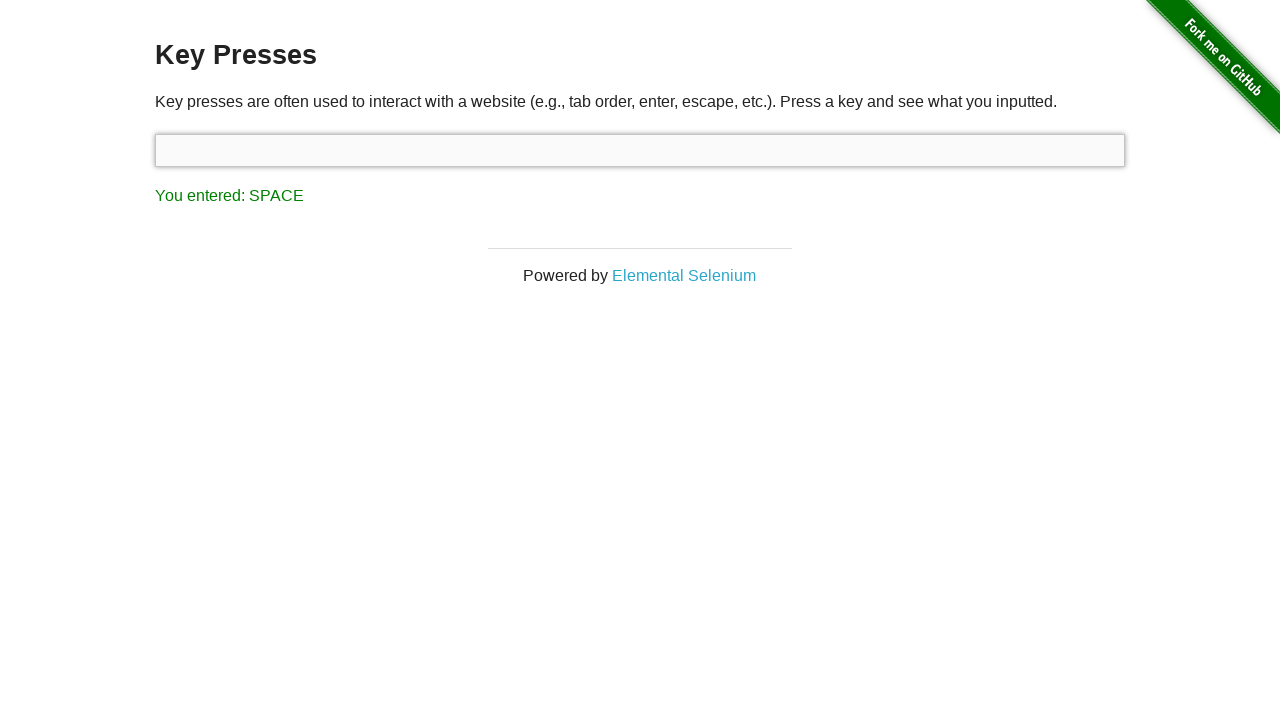

Retrieved result text content after space key press
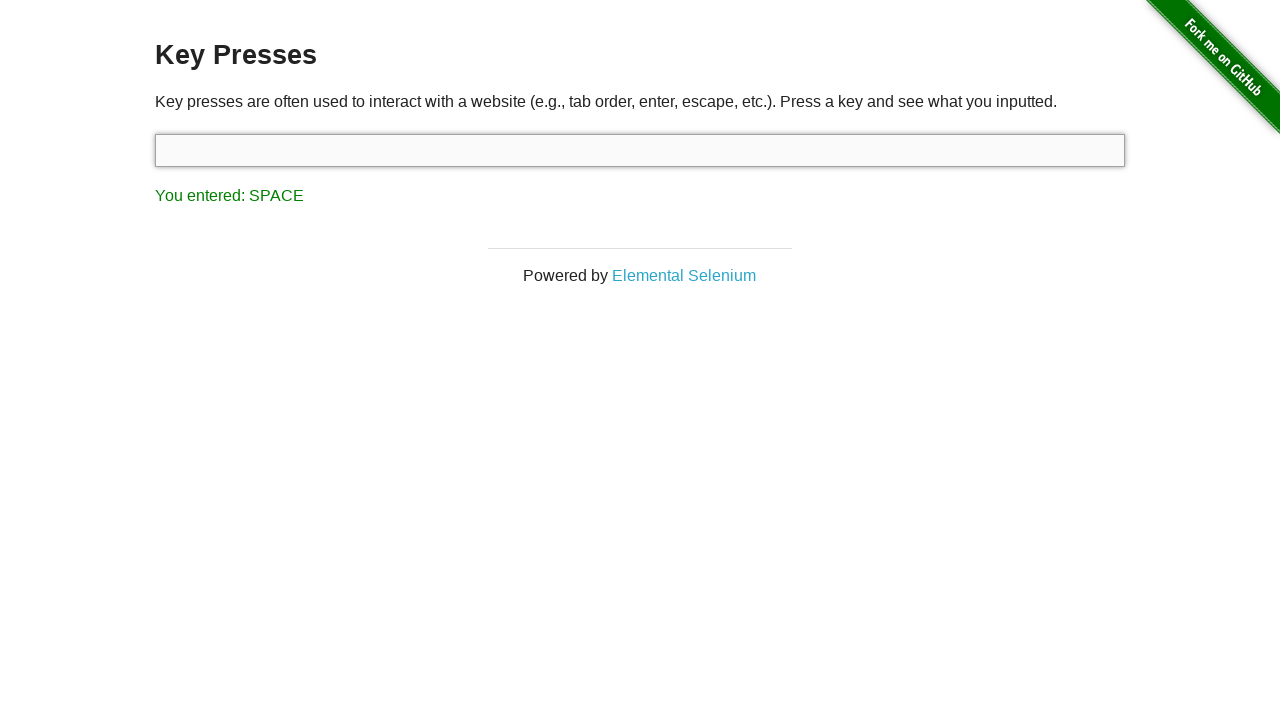

Verified result text matches 'You entered: SPACE'
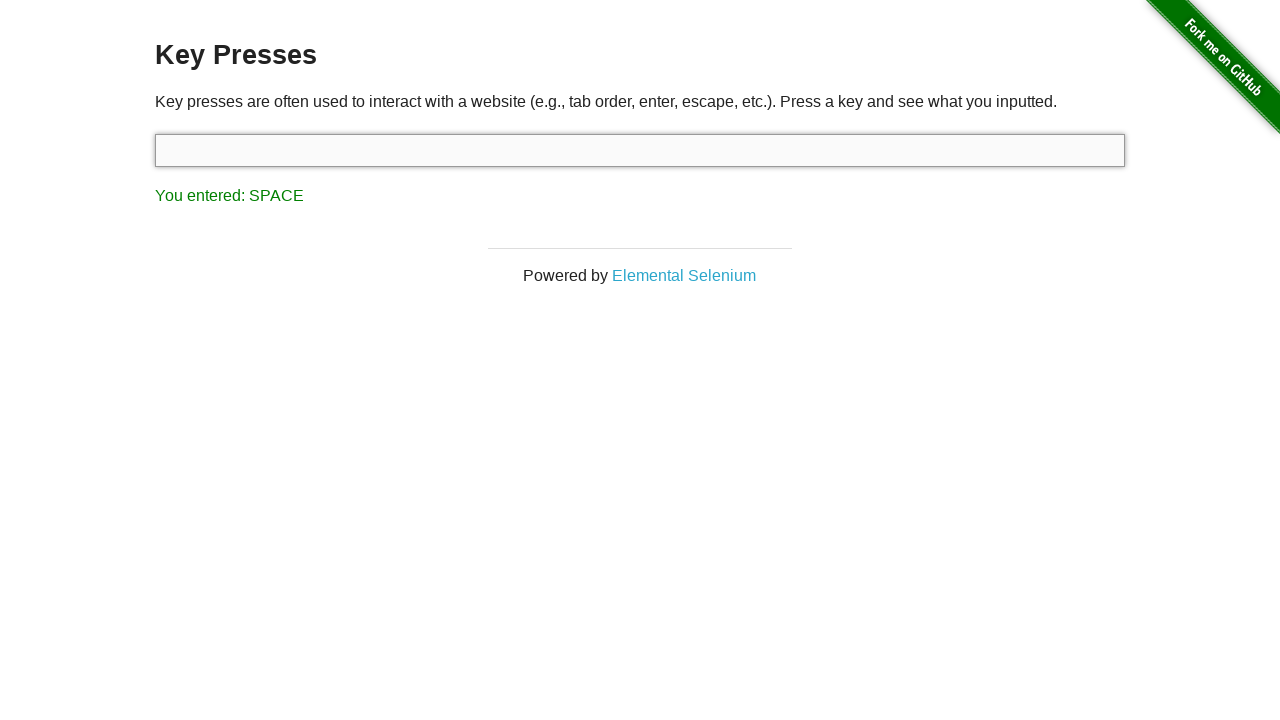

Pressed Left Arrow key on page
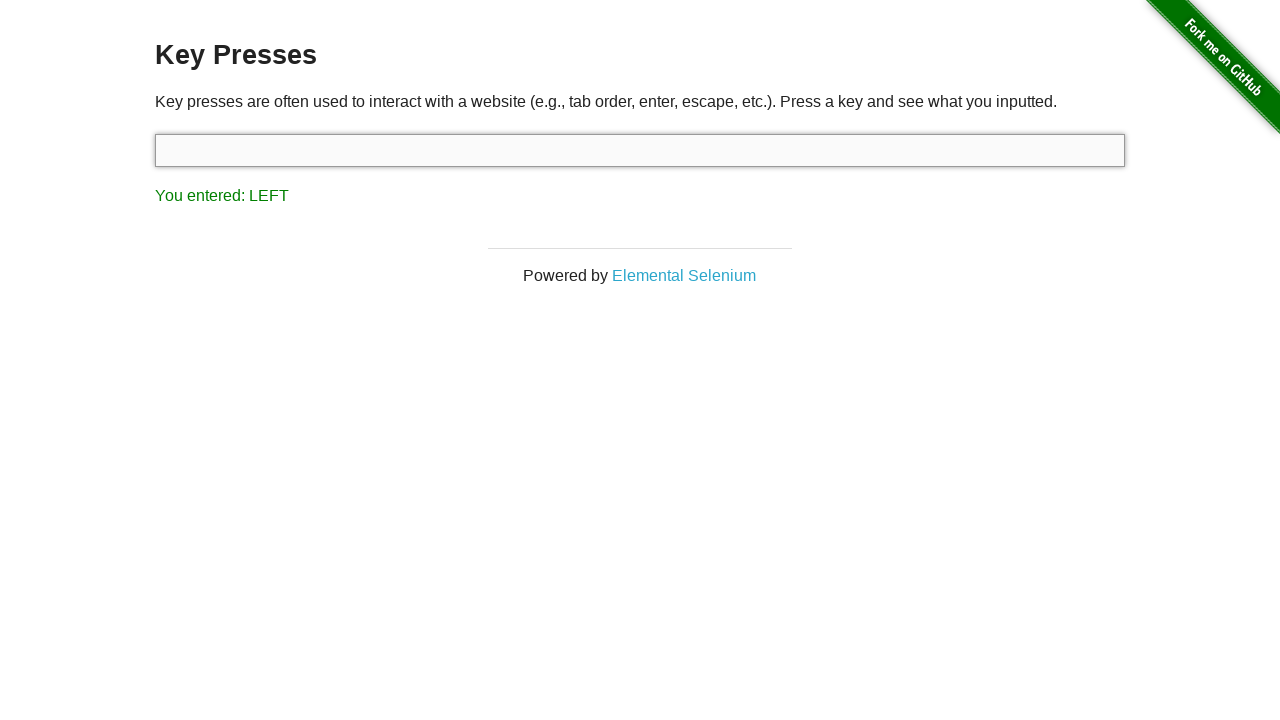

Retrieved result text content after left arrow key press
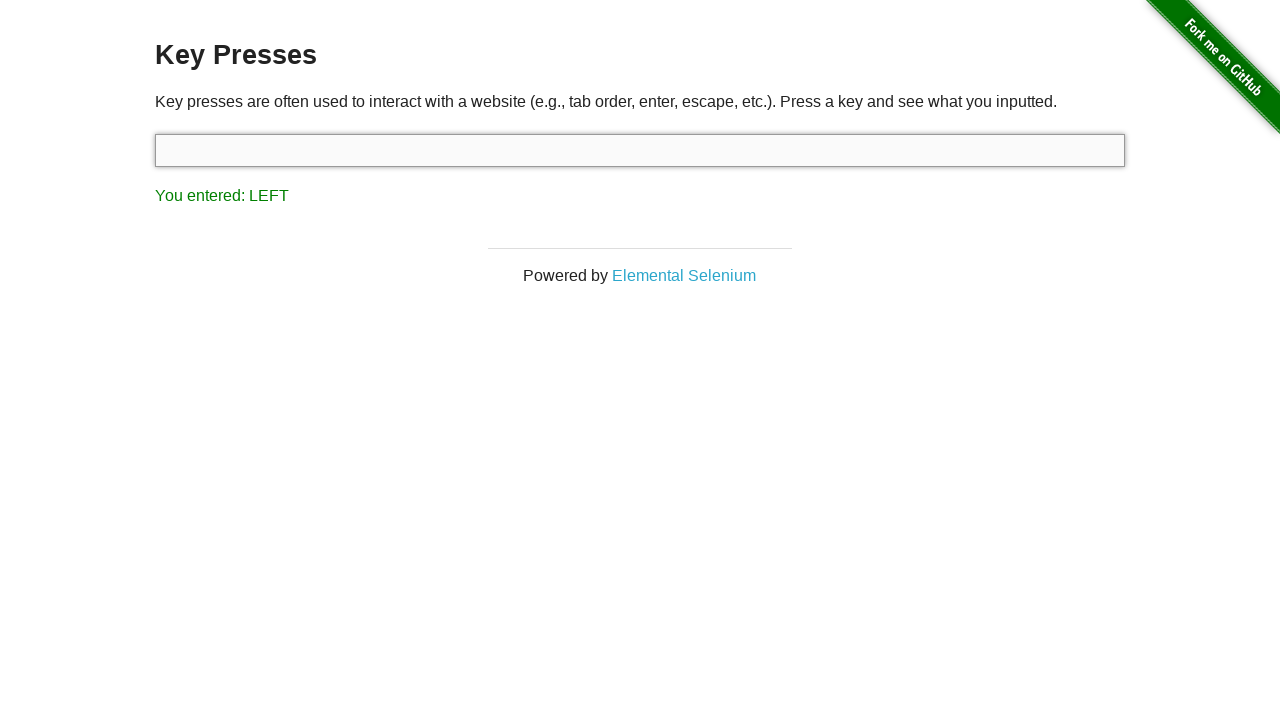

Verified result text matches 'You entered: LEFT'
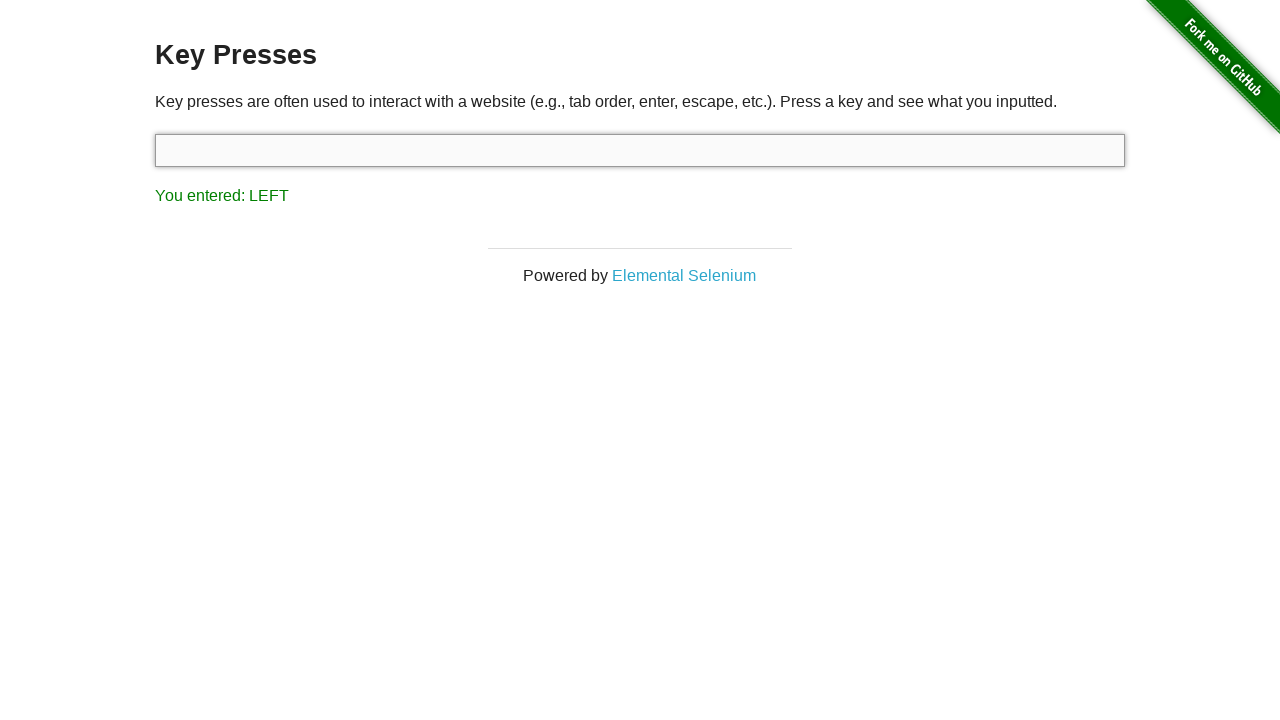

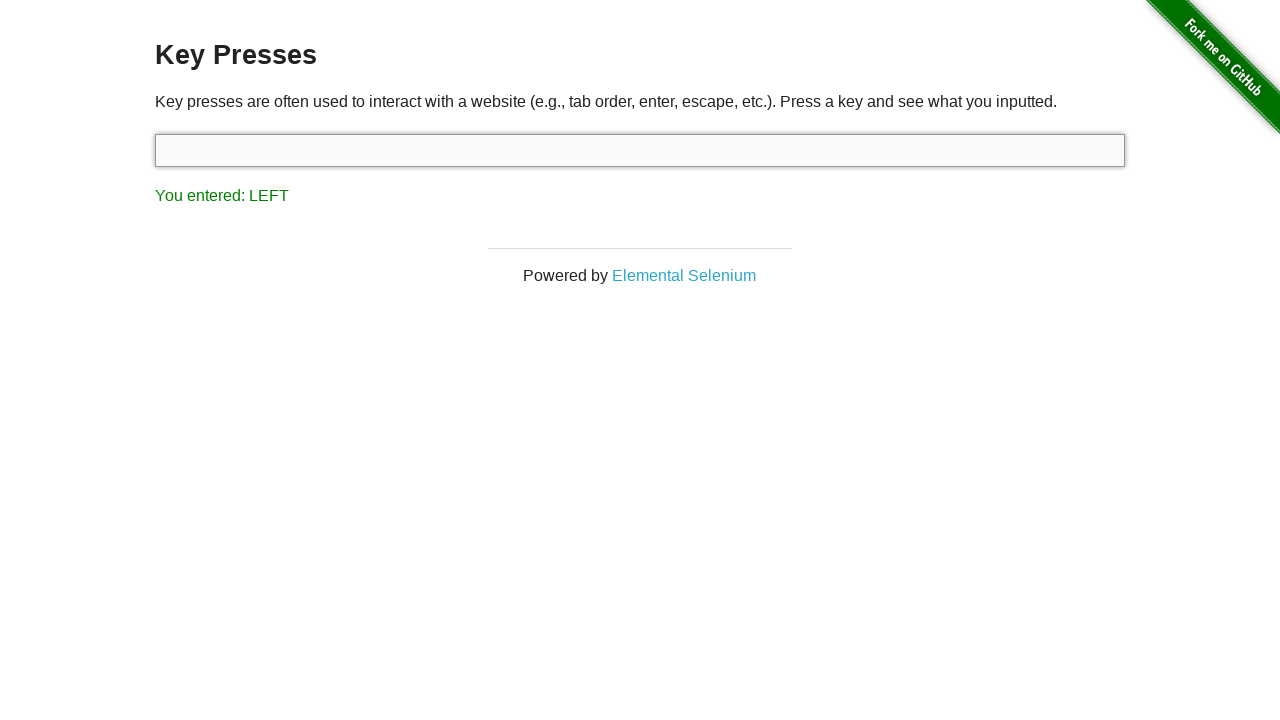